Performs right-click on search box and double-click on a test element

Starting URL: http://omayo.blogspot.com/

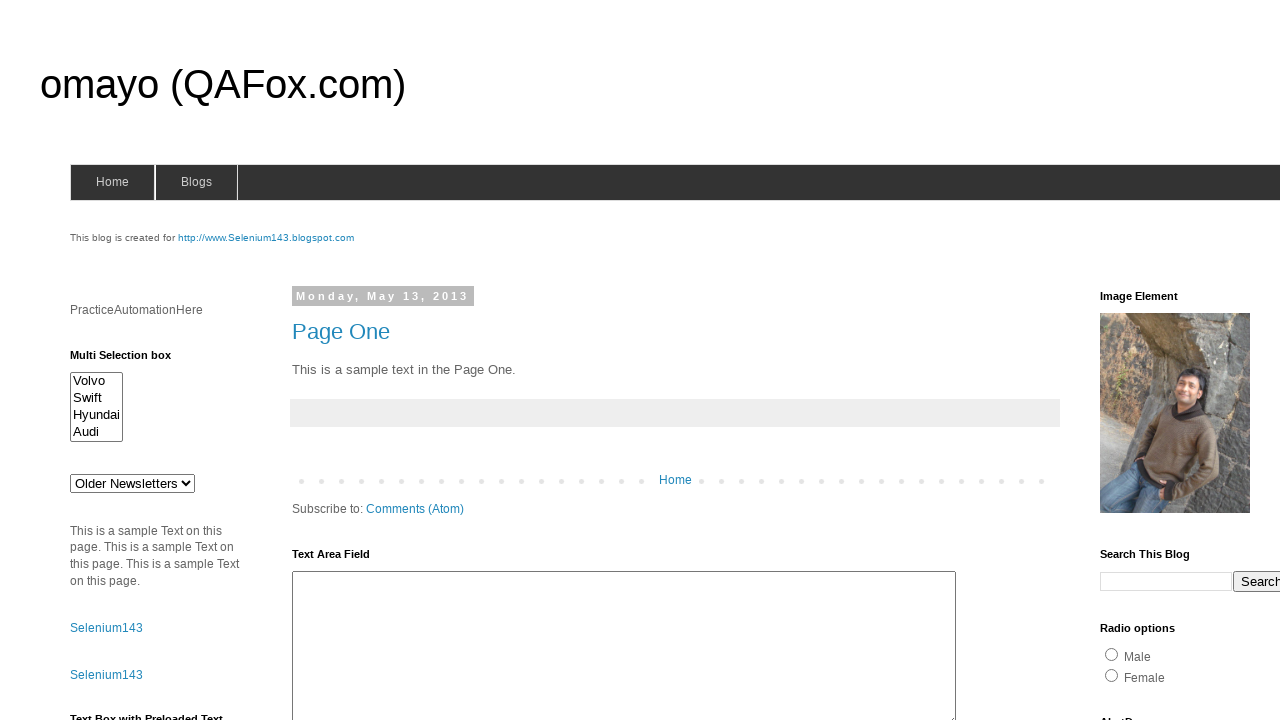

Right-clicked on search box at (1166, 581) on input[name='q']
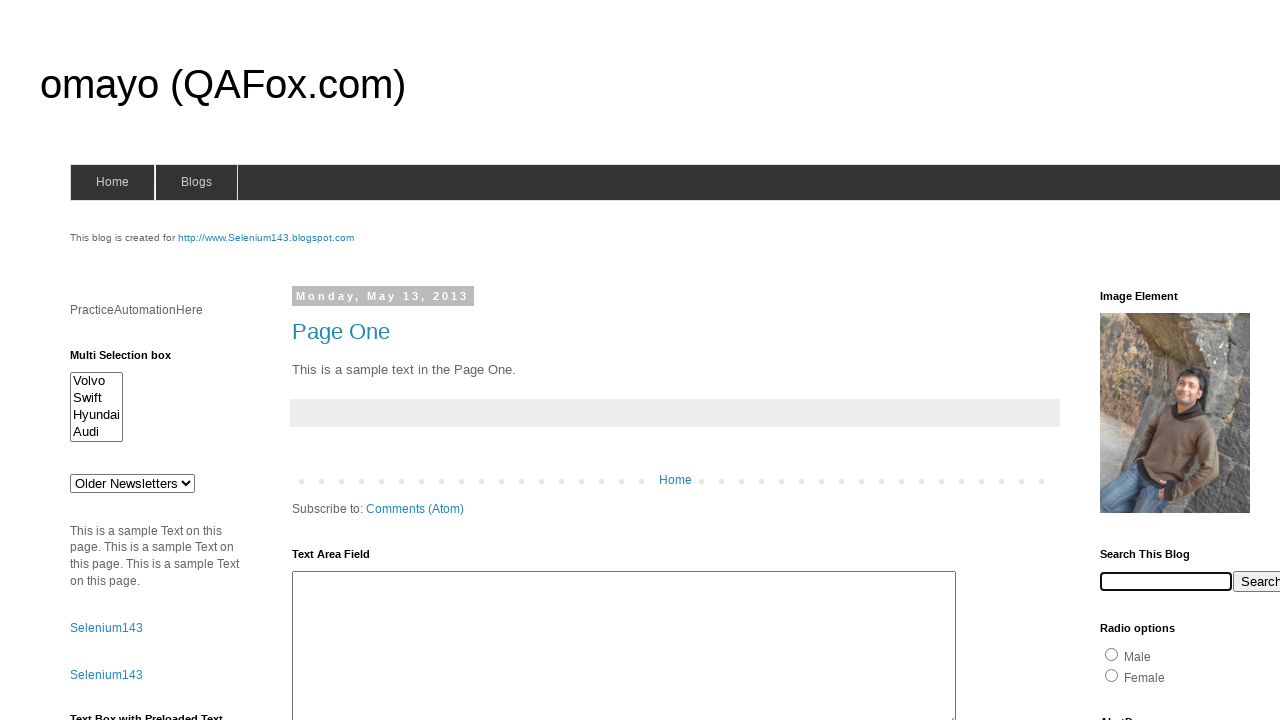

Double-clicked on test element at (1185, 361) on #testdoubleclick
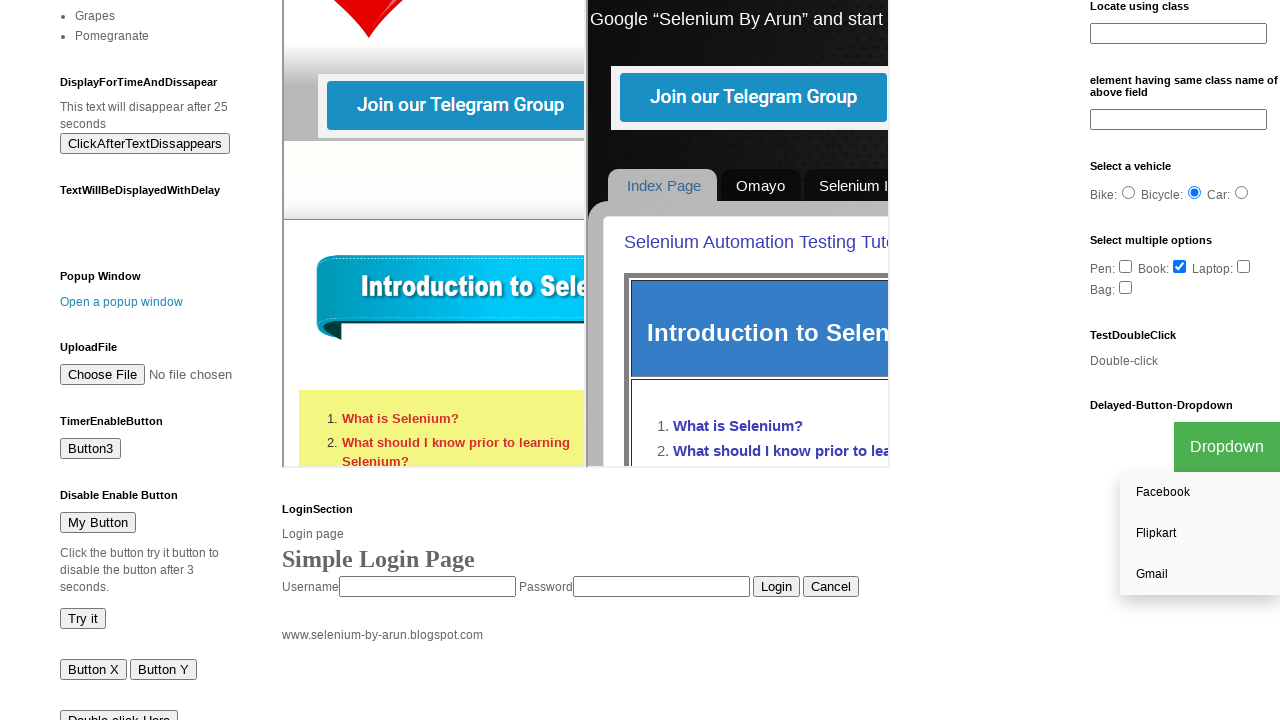

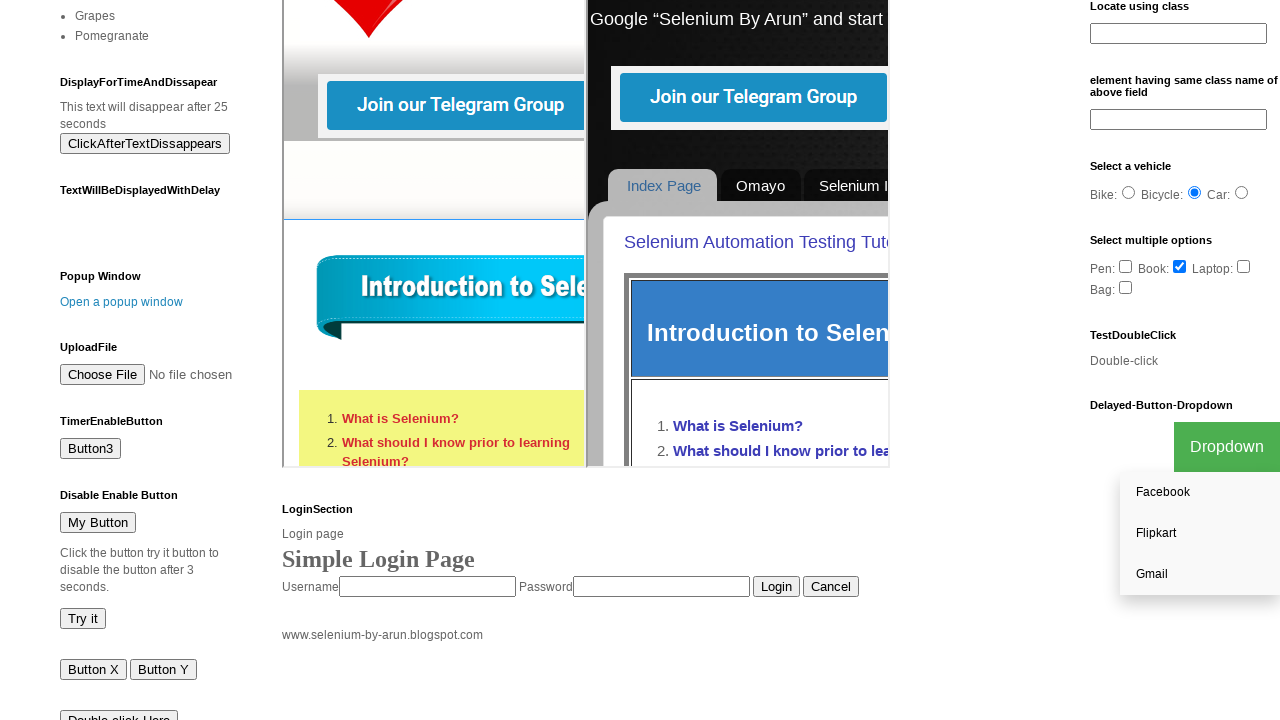